Tests drag-and-drop functionality by dragging an element from a source location and dropping it onto a target droppable area on a public test page.

Starting URL: https://crossbrowsertesting.github.io/drag-and-drop

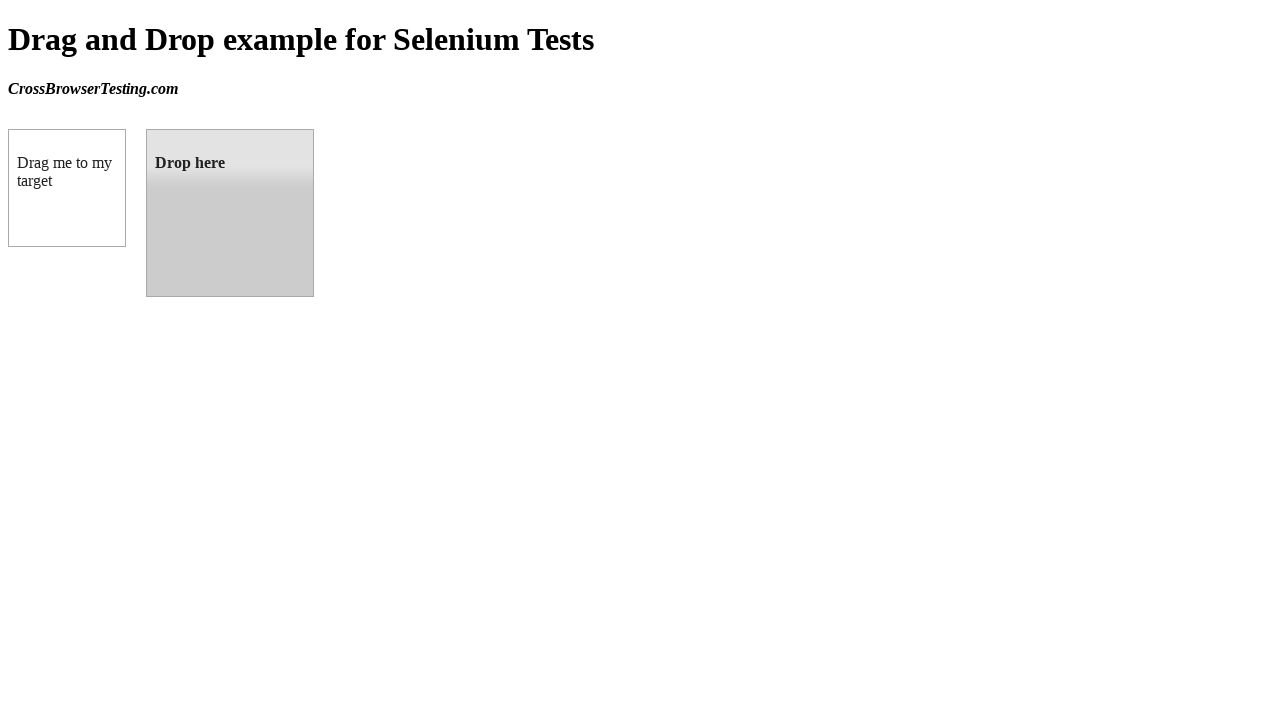

Waited for draggable element to be visible
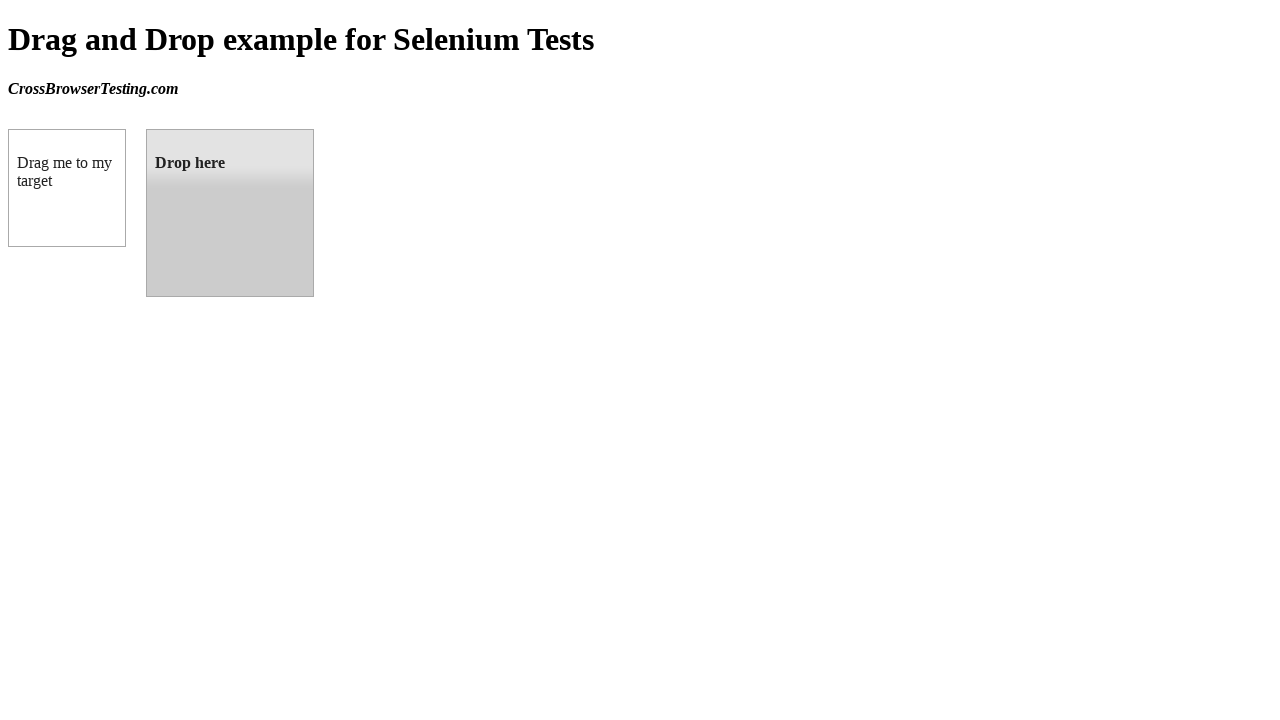

Waited for droppable element to be visible
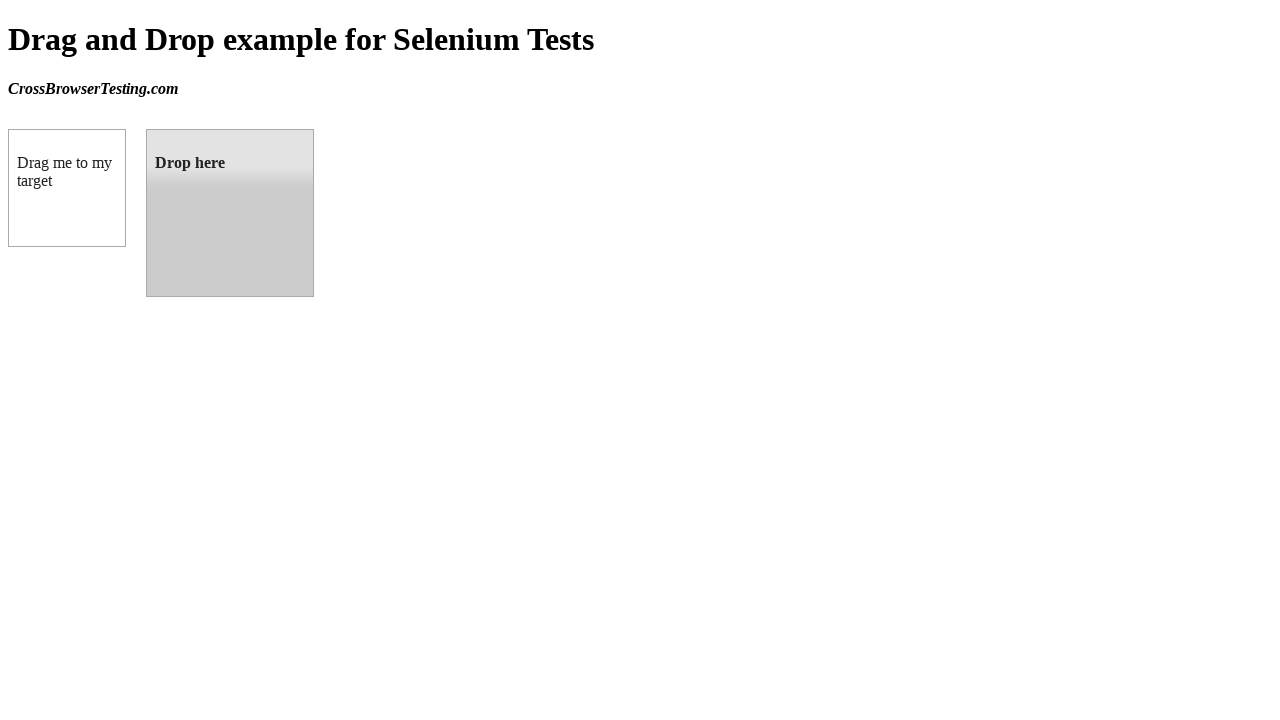

Located the draggable element
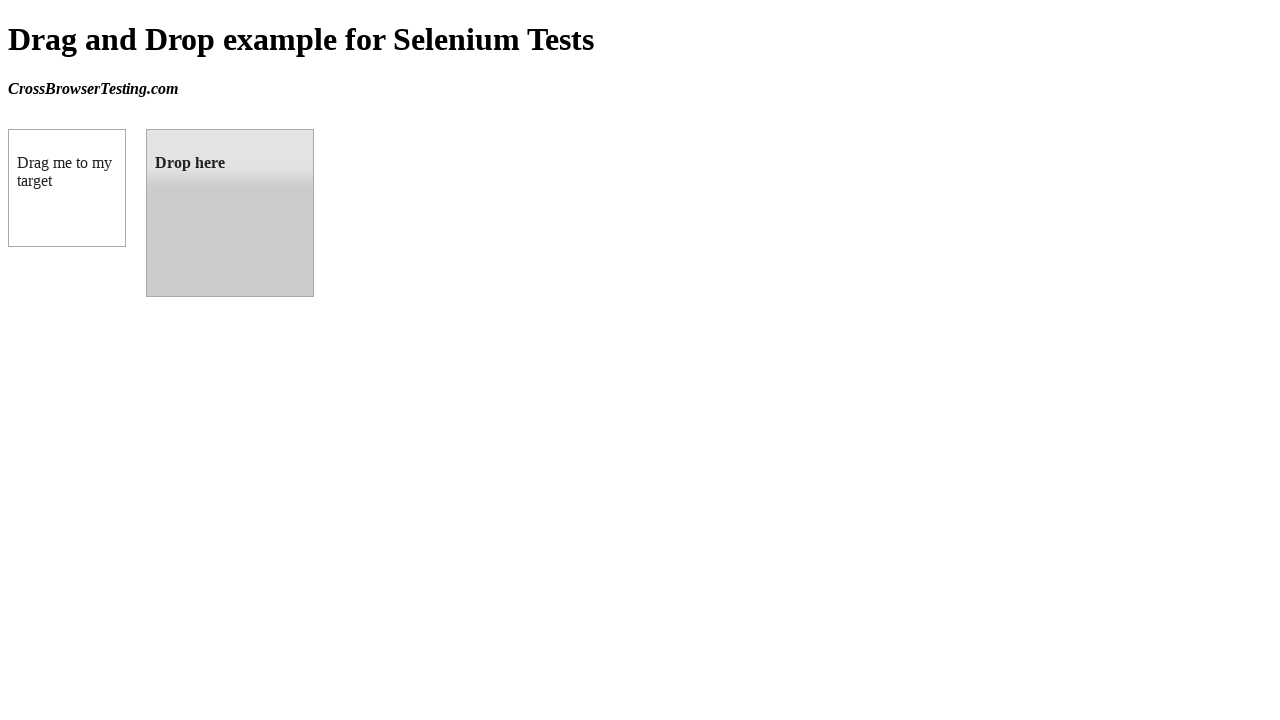

Located the droppable target element
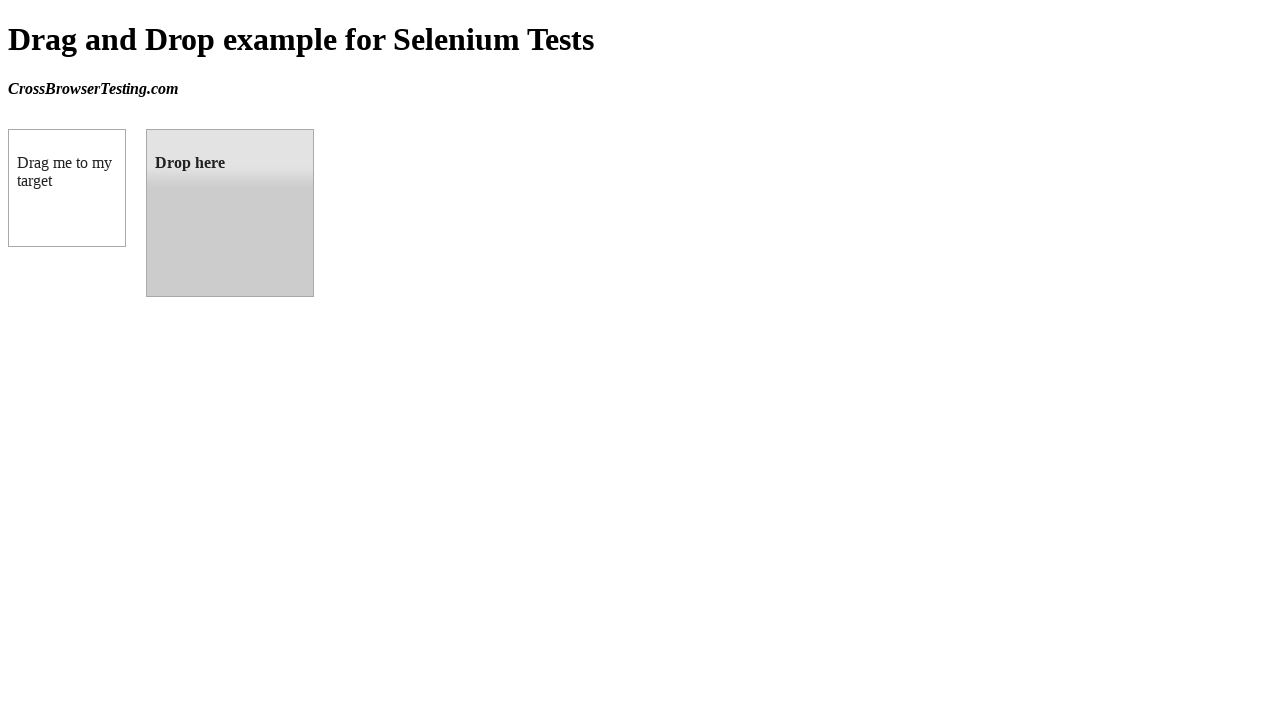

Dragged the element from source and dropped it on target droppable area at (230, 213)
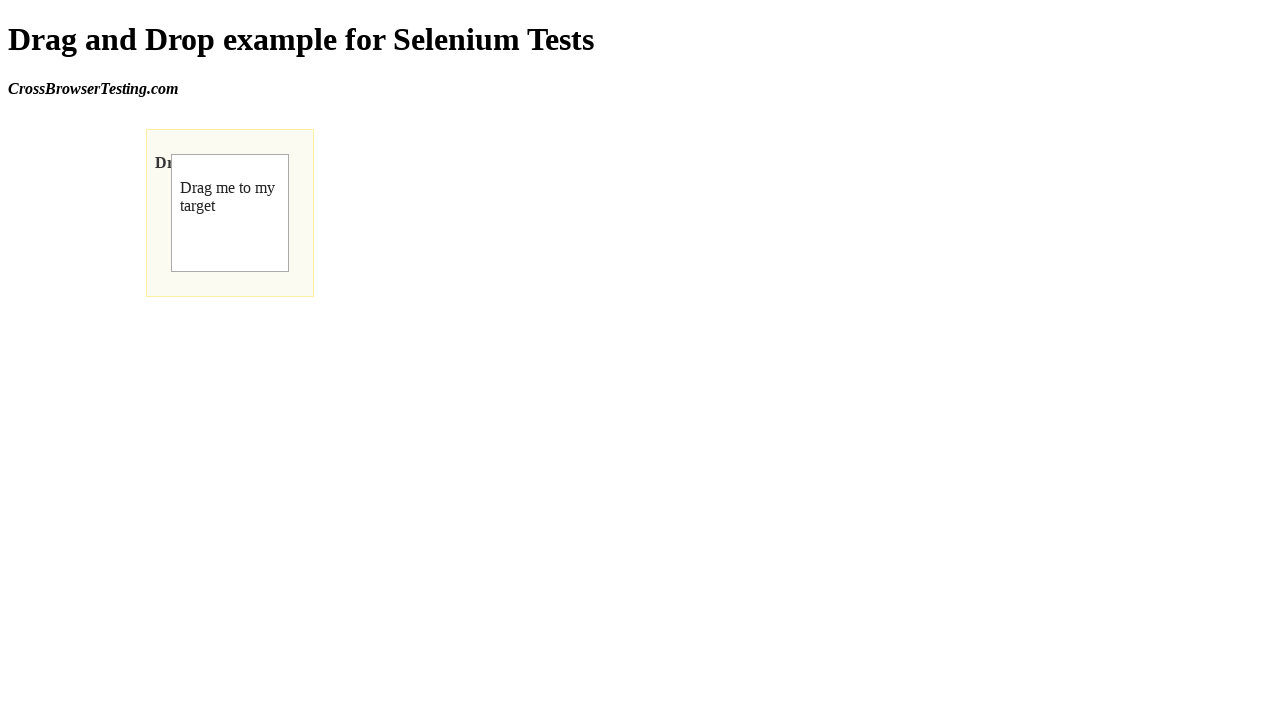

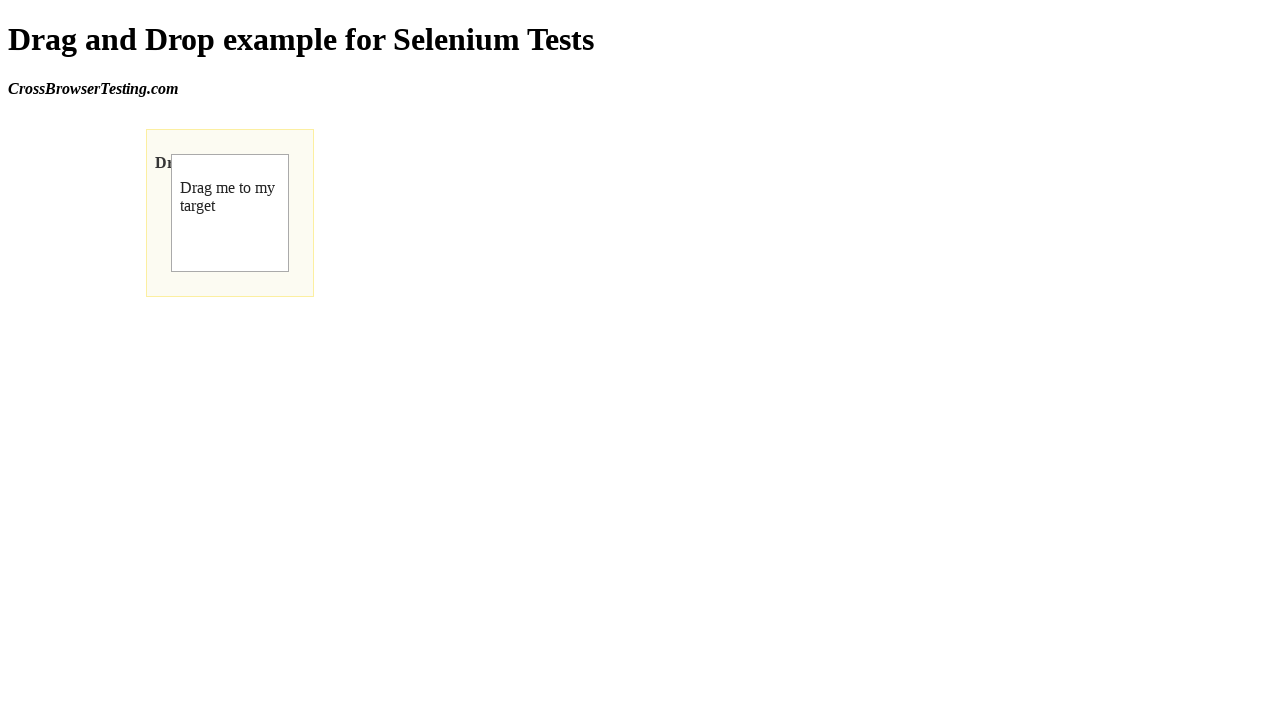